Tests checkbox functionality by ensuring both checkboxes are selected, clicking them if they are not already checked

Starting URL: https://the-internet.herokuapp.com/checkboxes

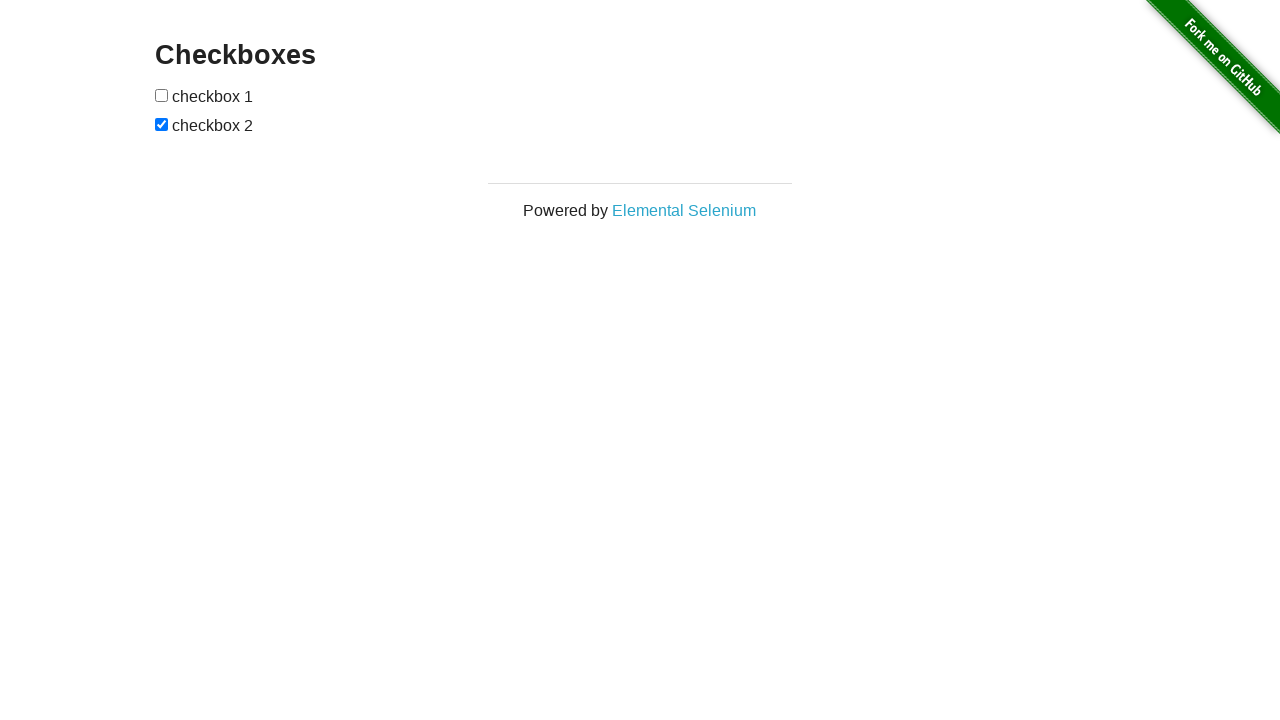

Navigated to checkbox test page
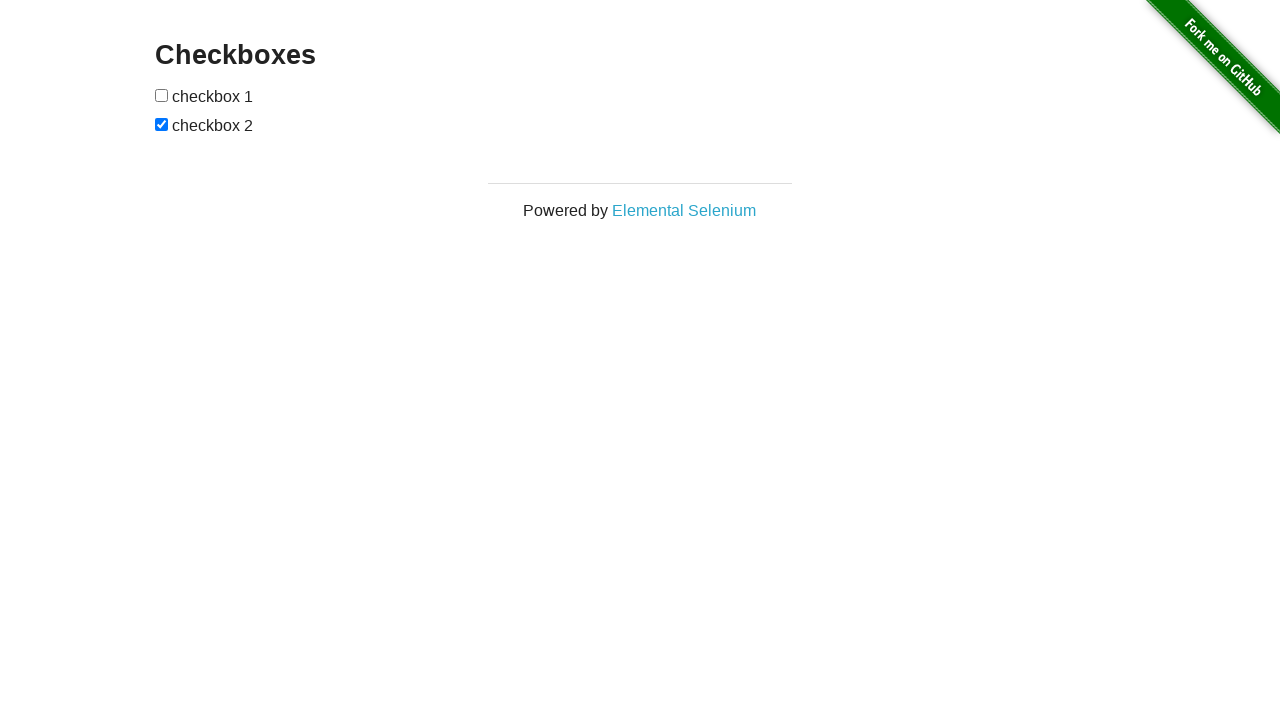

Located first checkbox
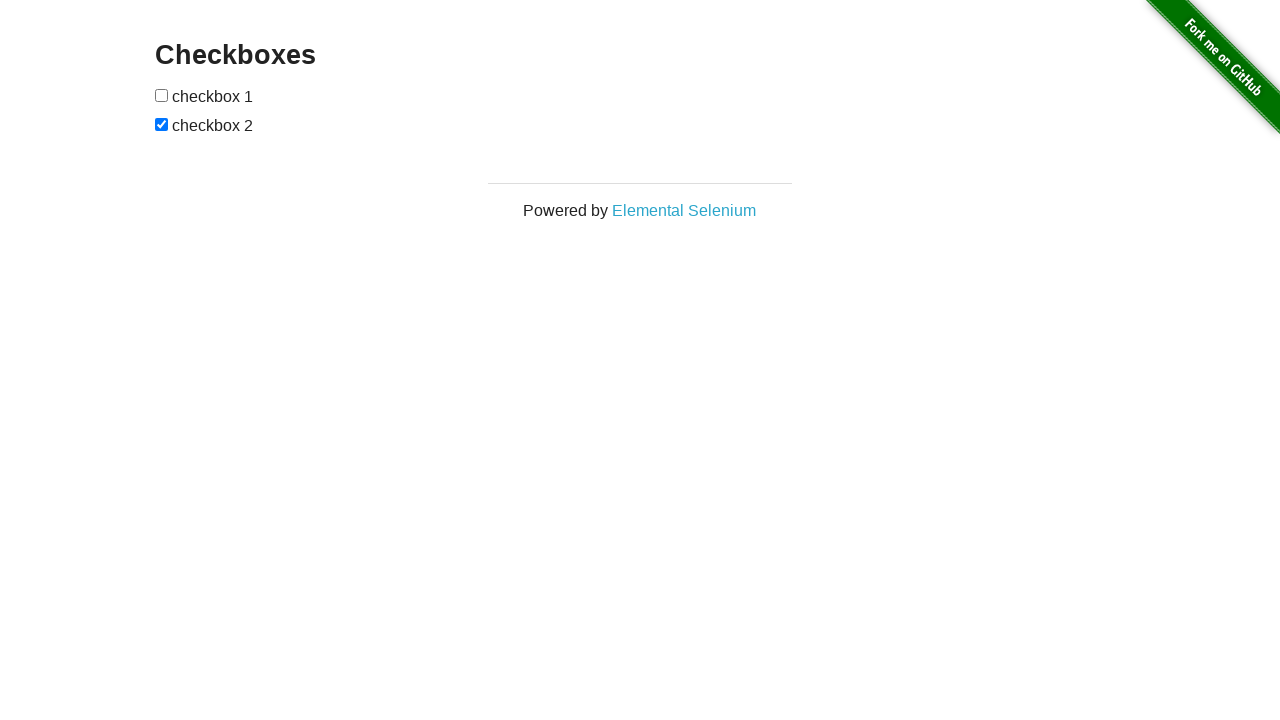

Located second checkbox
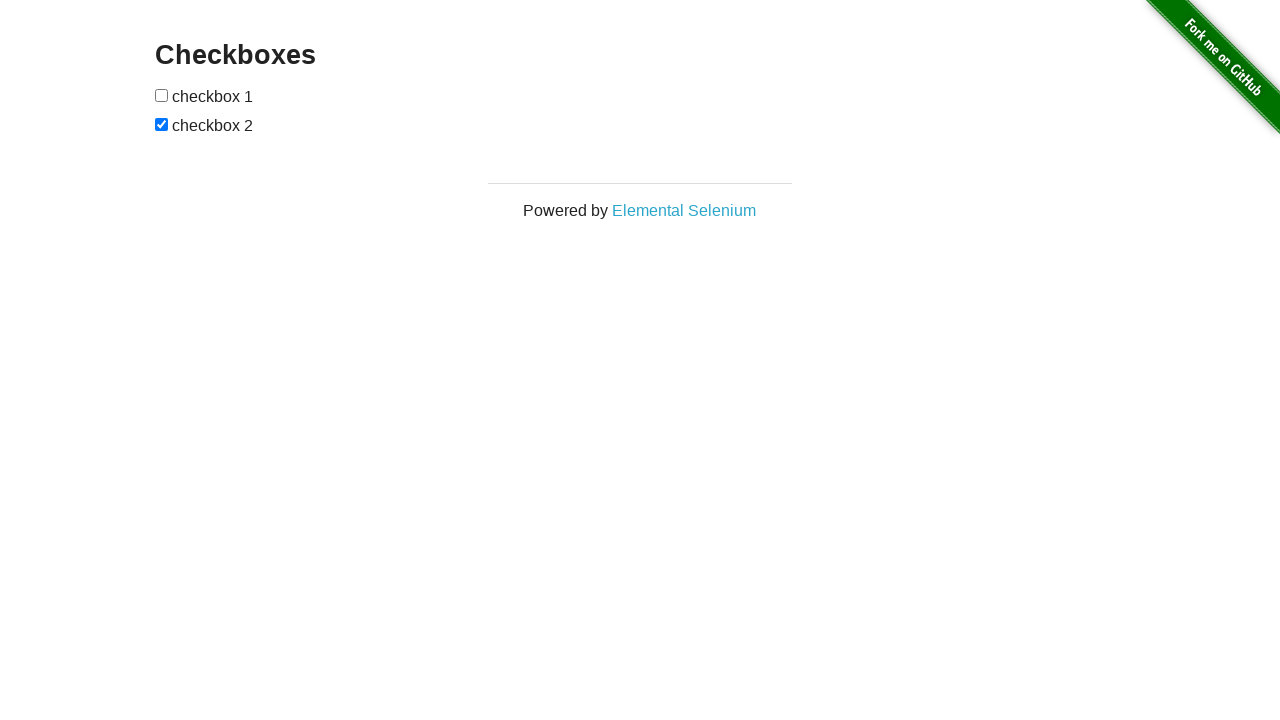

Checked first checkbox status
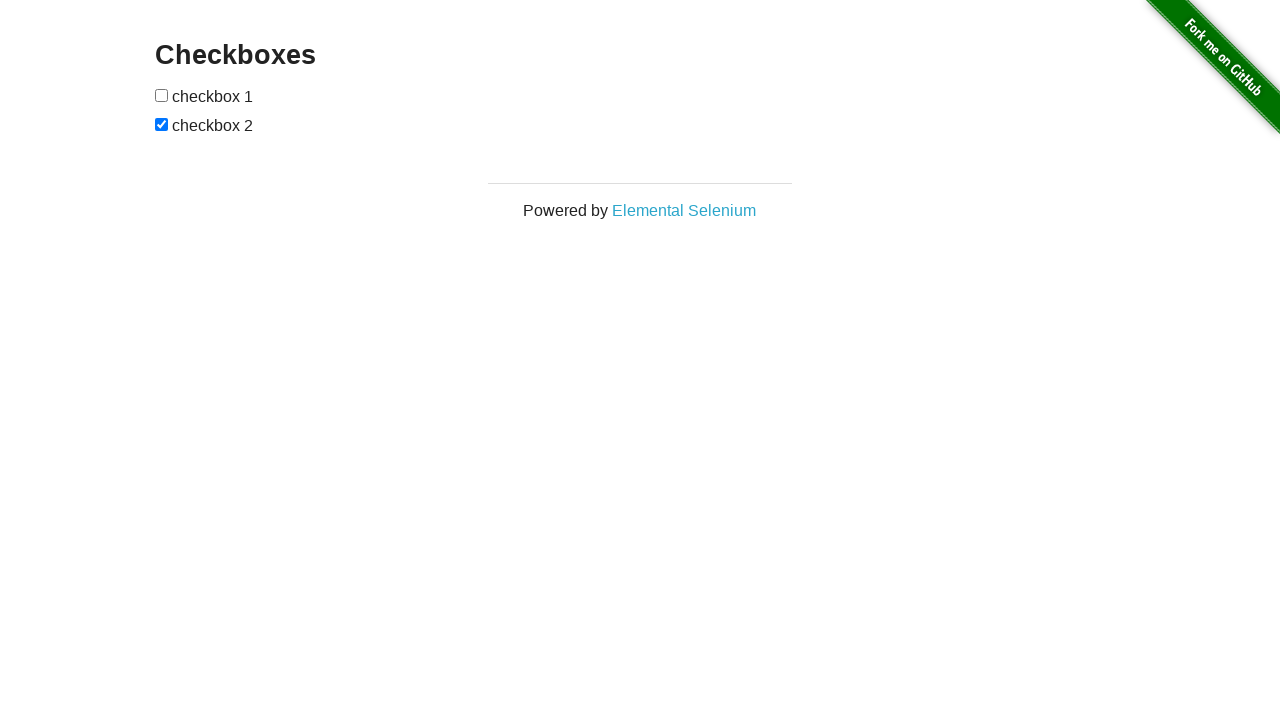

Clicked first checkbox to select it at (162, 95) on xpath=(//input)[1]
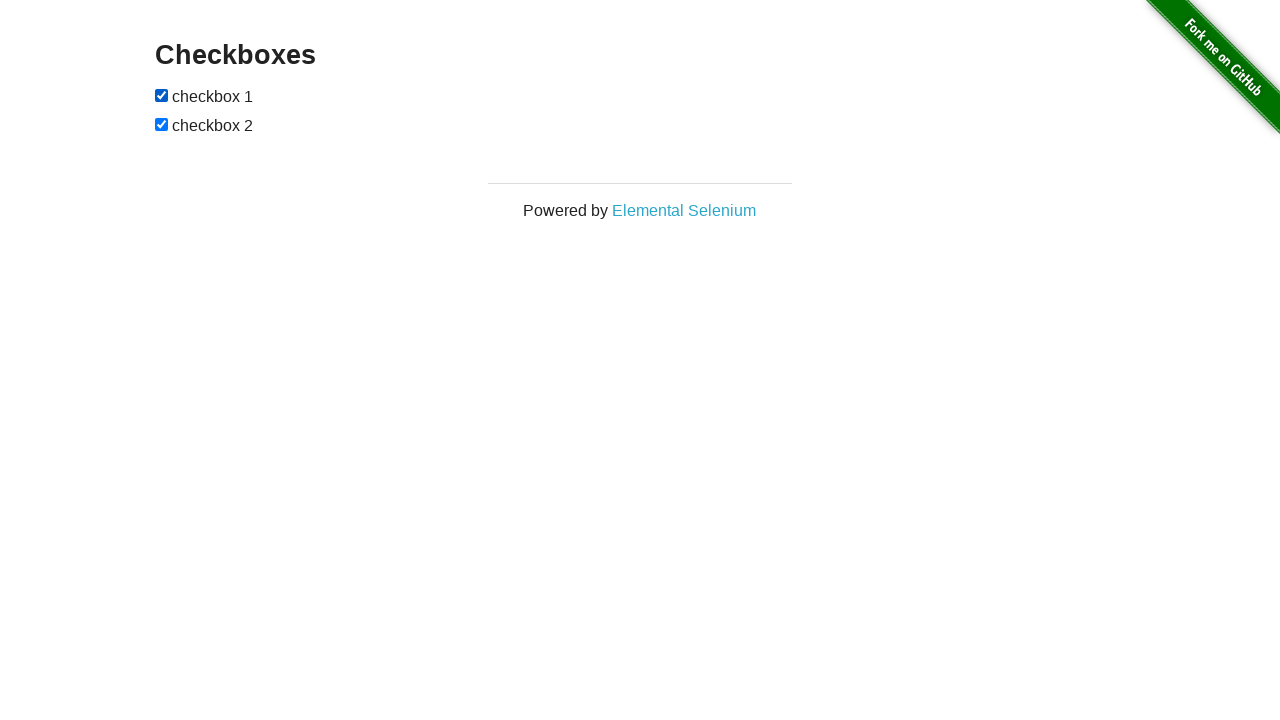

Second checkbox was already checked
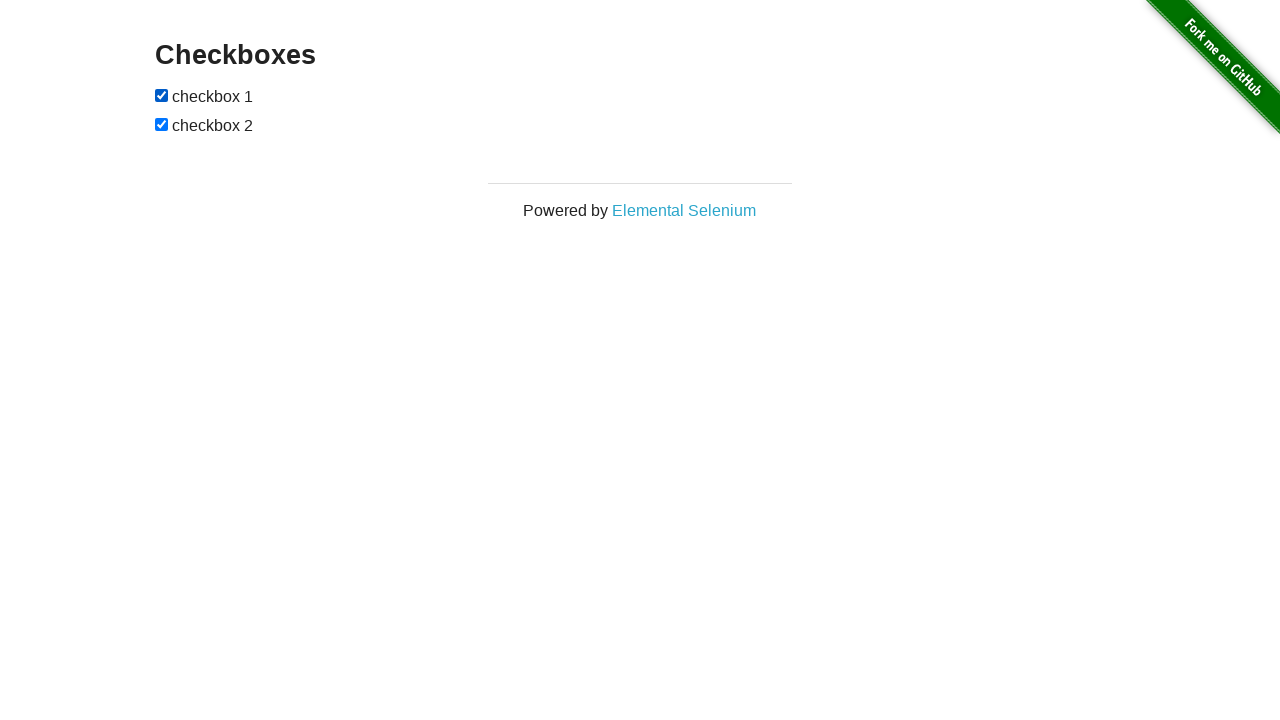

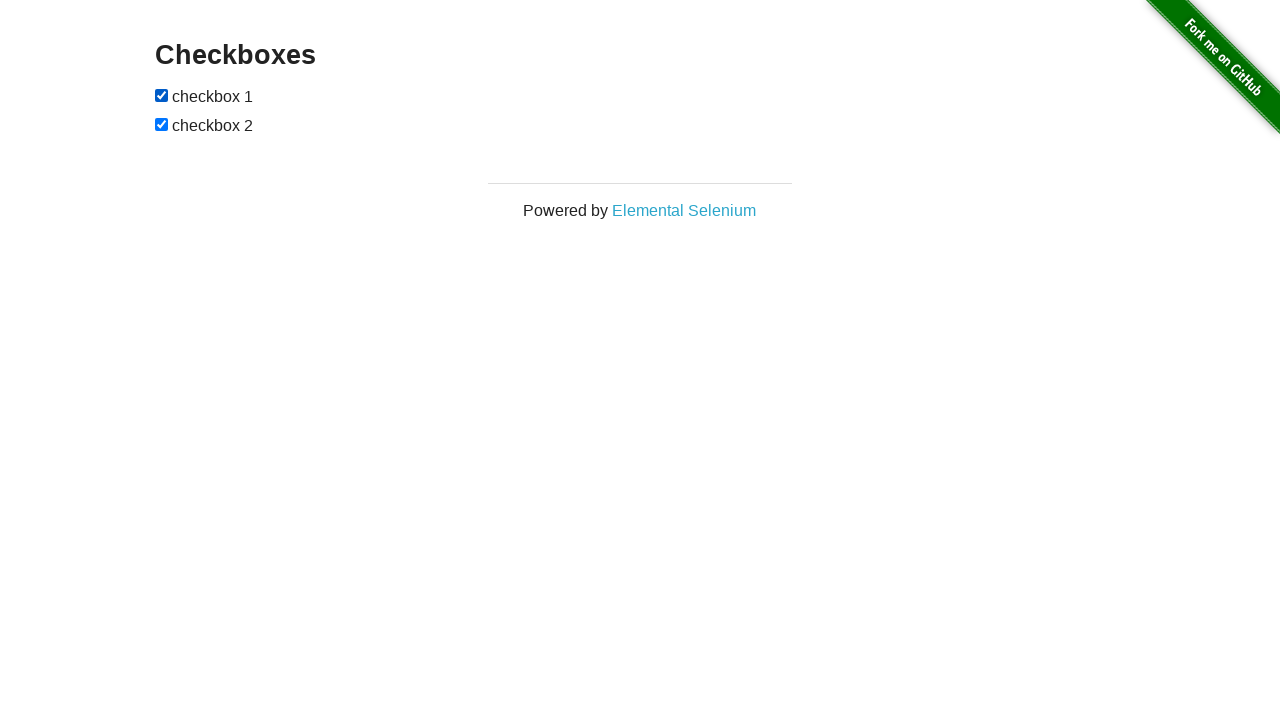